Tests browser navigation methods by navigating to YouTube, then to a test automation site, going back to YouTube, and refreshing the page while verifying URLs and titles.

Starting URL: https://www.youtube.com/

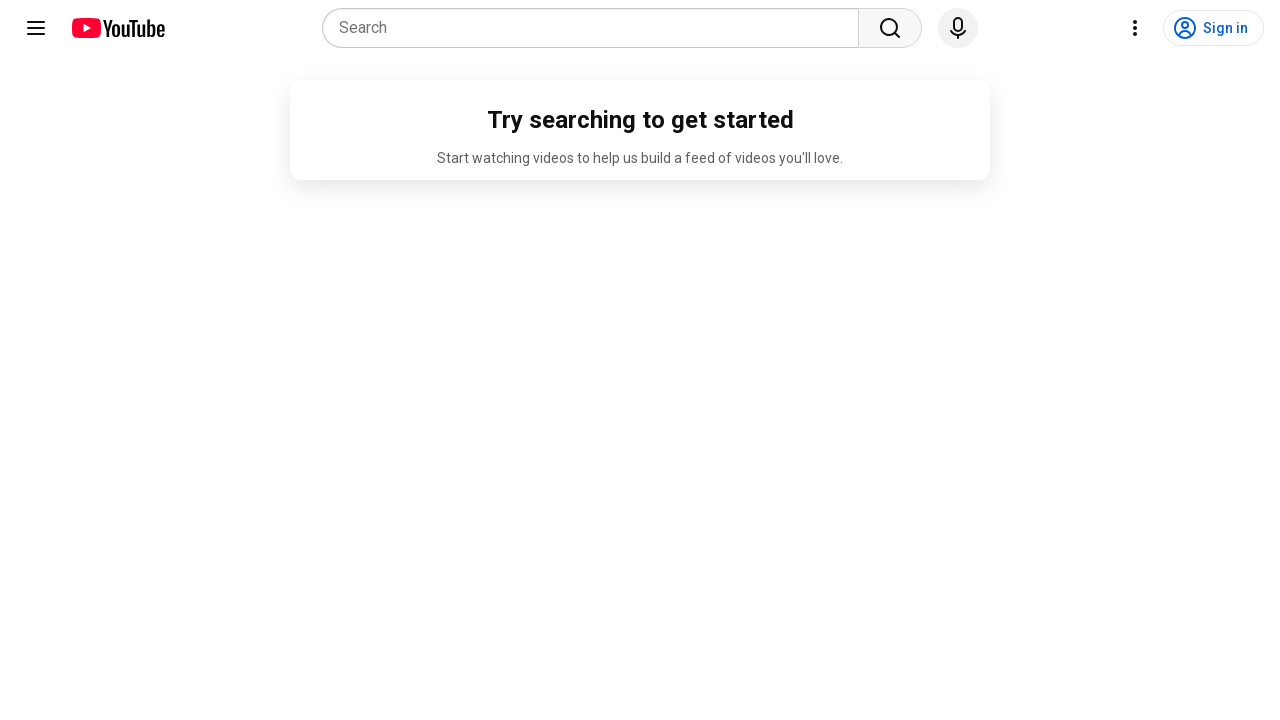

Verified that current URL contains 'youtube'
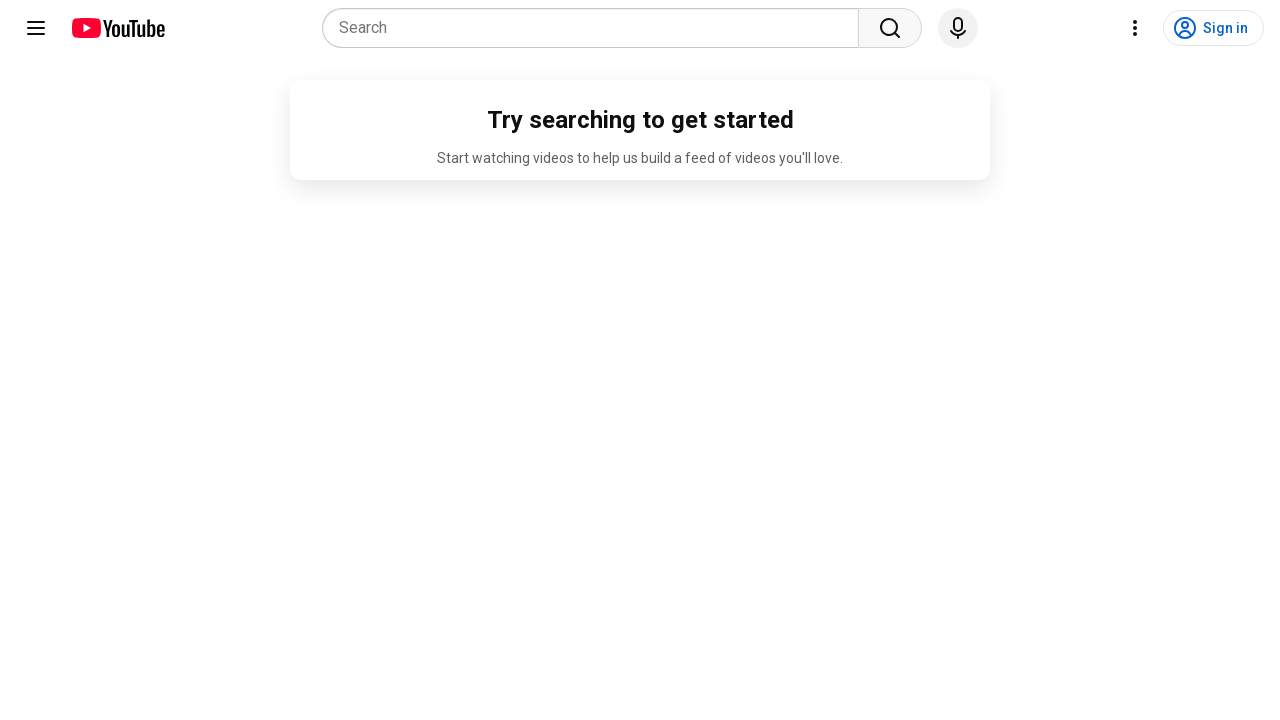

Navigated to test automation site (https://testotomasyonu.com)
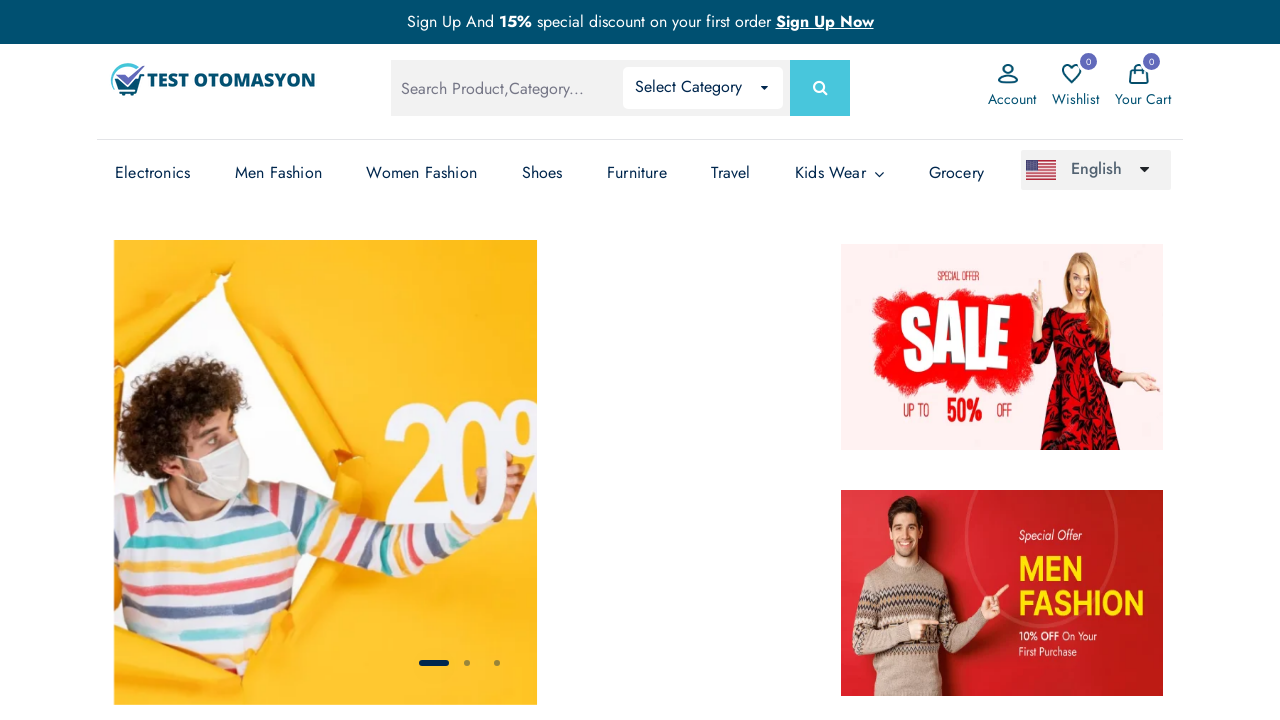

Verified that page title contains 'Test Otomasyonu'
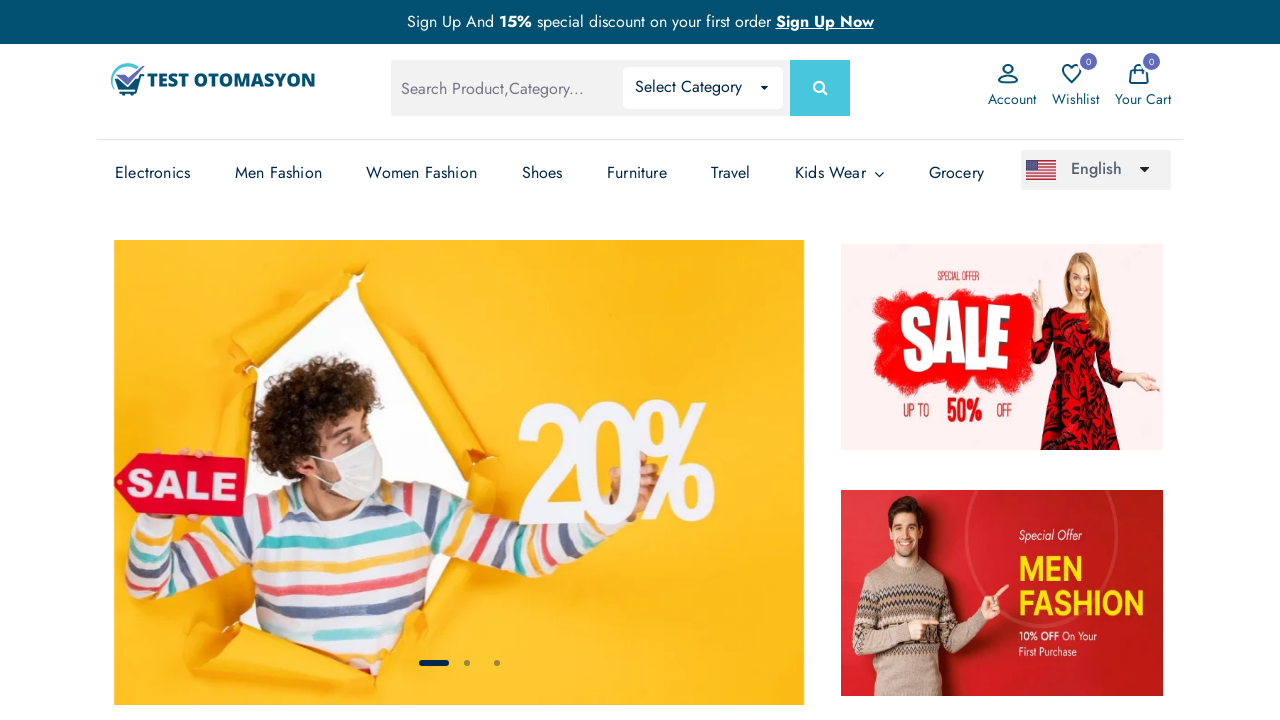

Navigated back to YouTube using browser back button
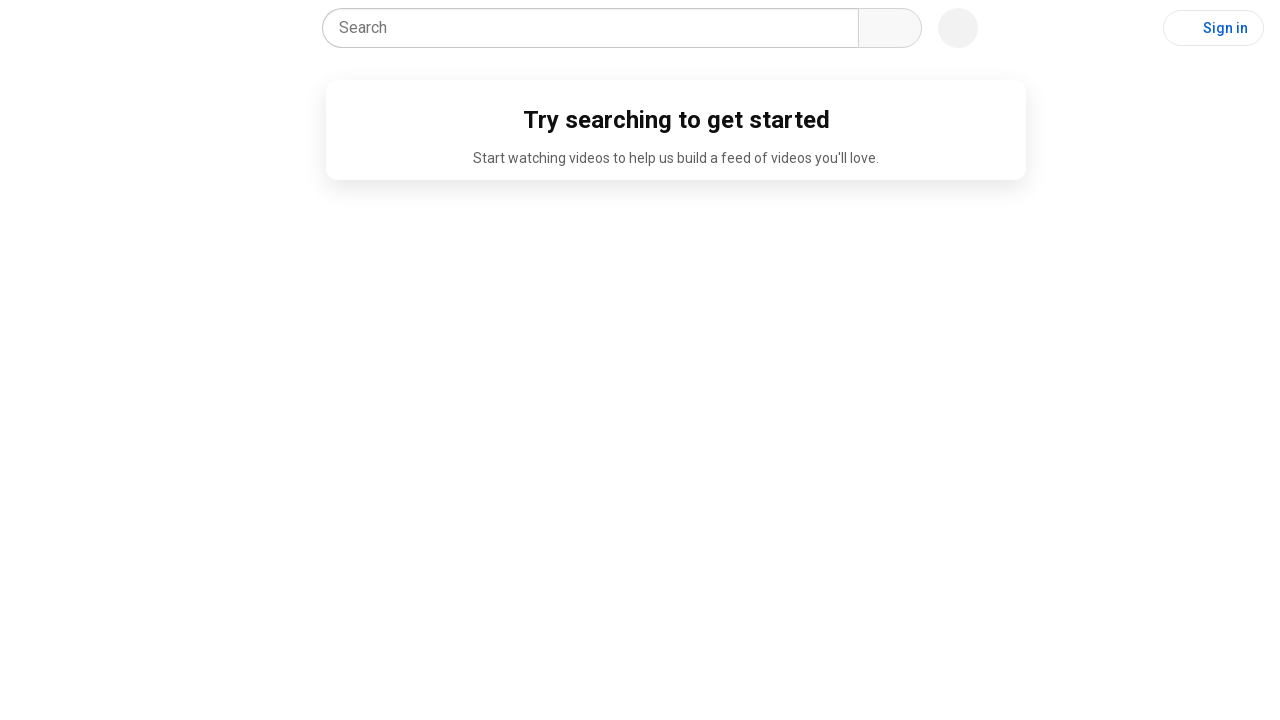

Waited for DOM content to load on YouTube page
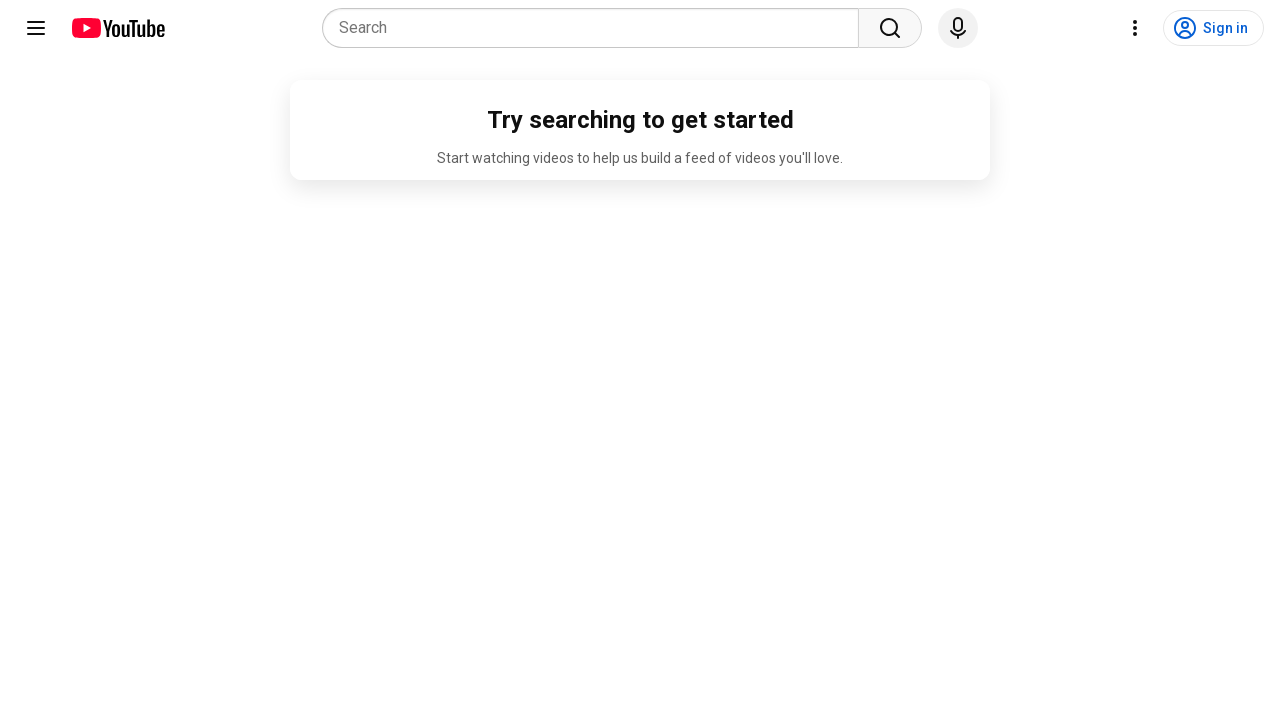

Refreshed the current page
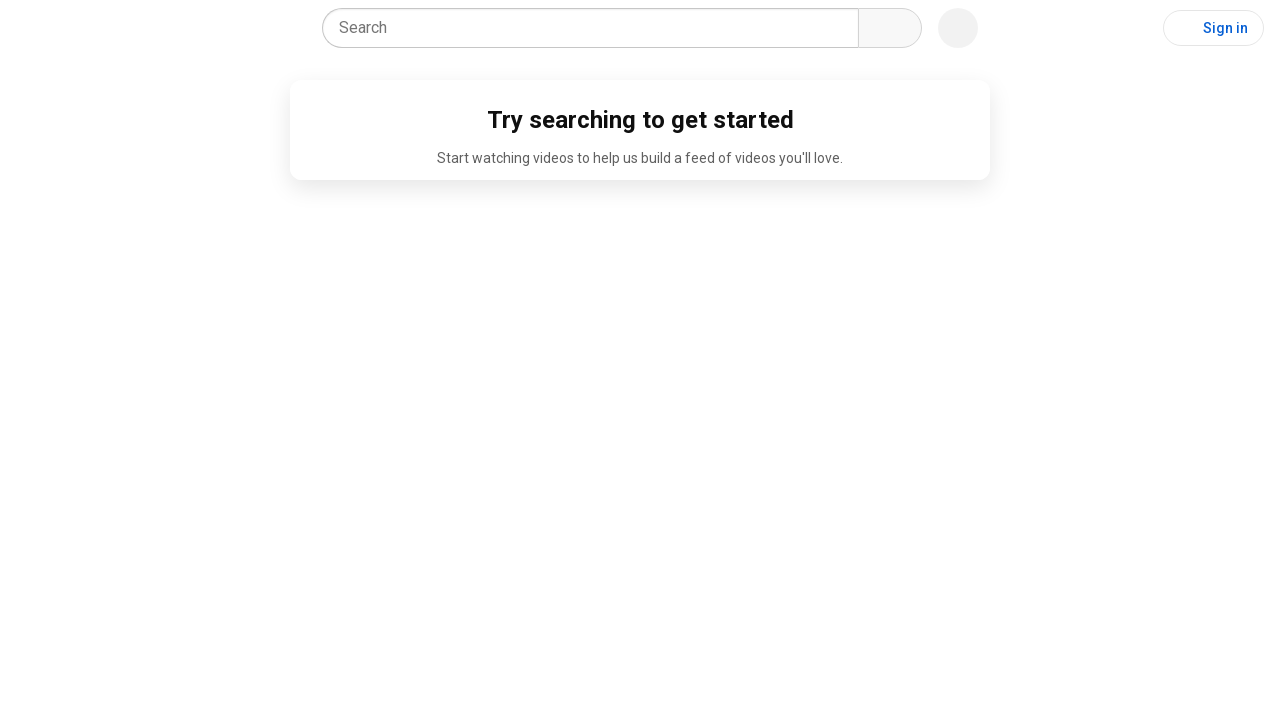

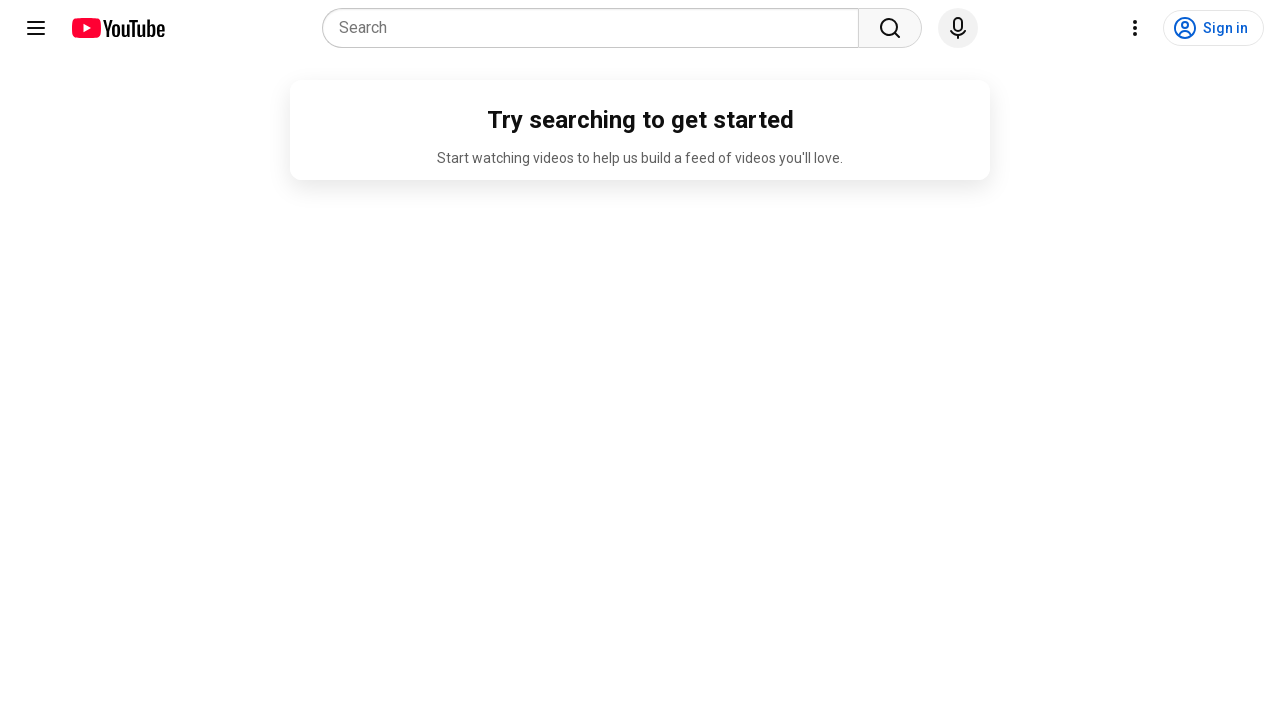